Tests the DemoQA Elements Text Box with multiple email format validations by entering various email formats and submitting the form multiple times.

Starting URL: https://demoqa.com

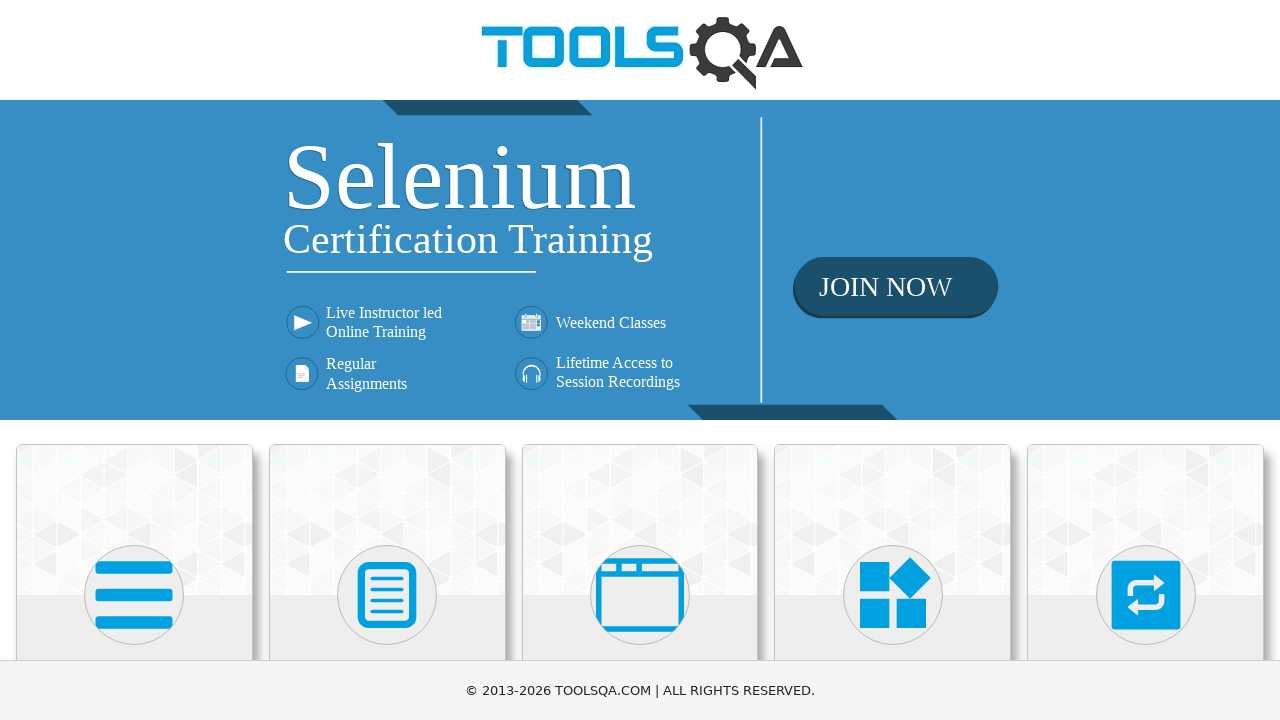

Clicked on Elements card at (134, 595) on (//div[@class='avatar mx-auto white'])[1]
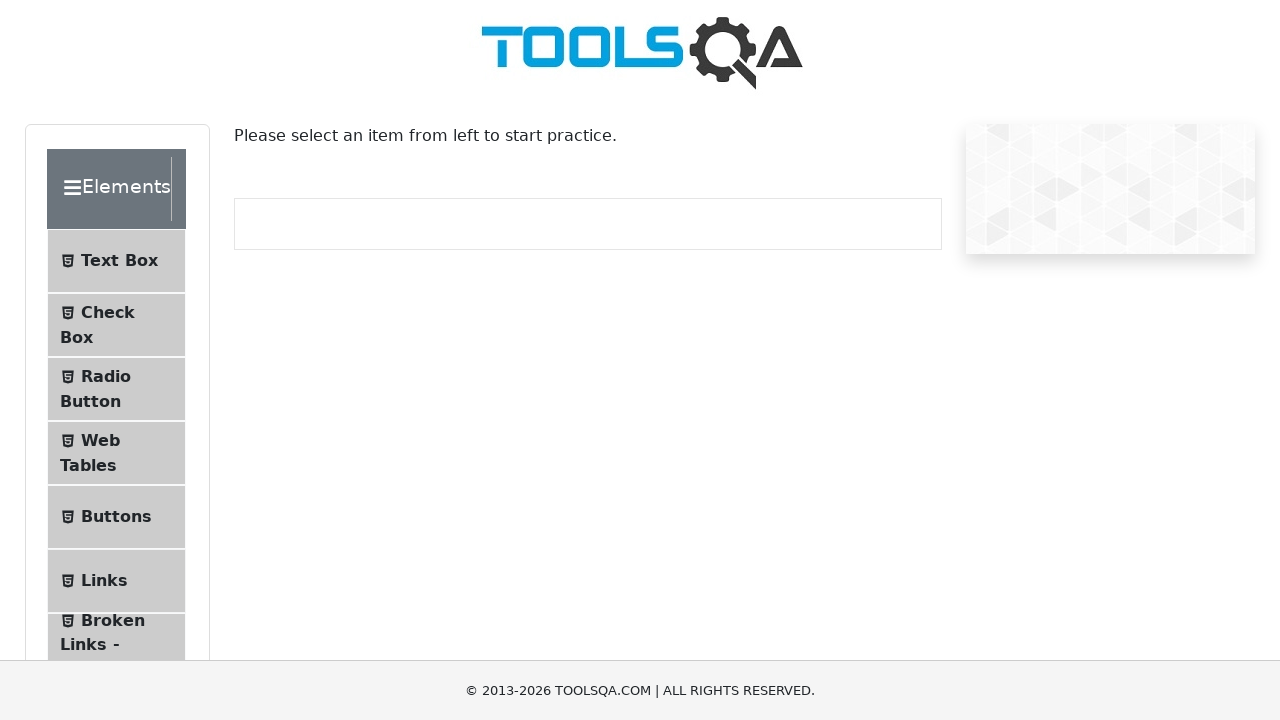

Clicked on Text Box submenu at (116, 261) on (//li[@id='item-0'])[1]
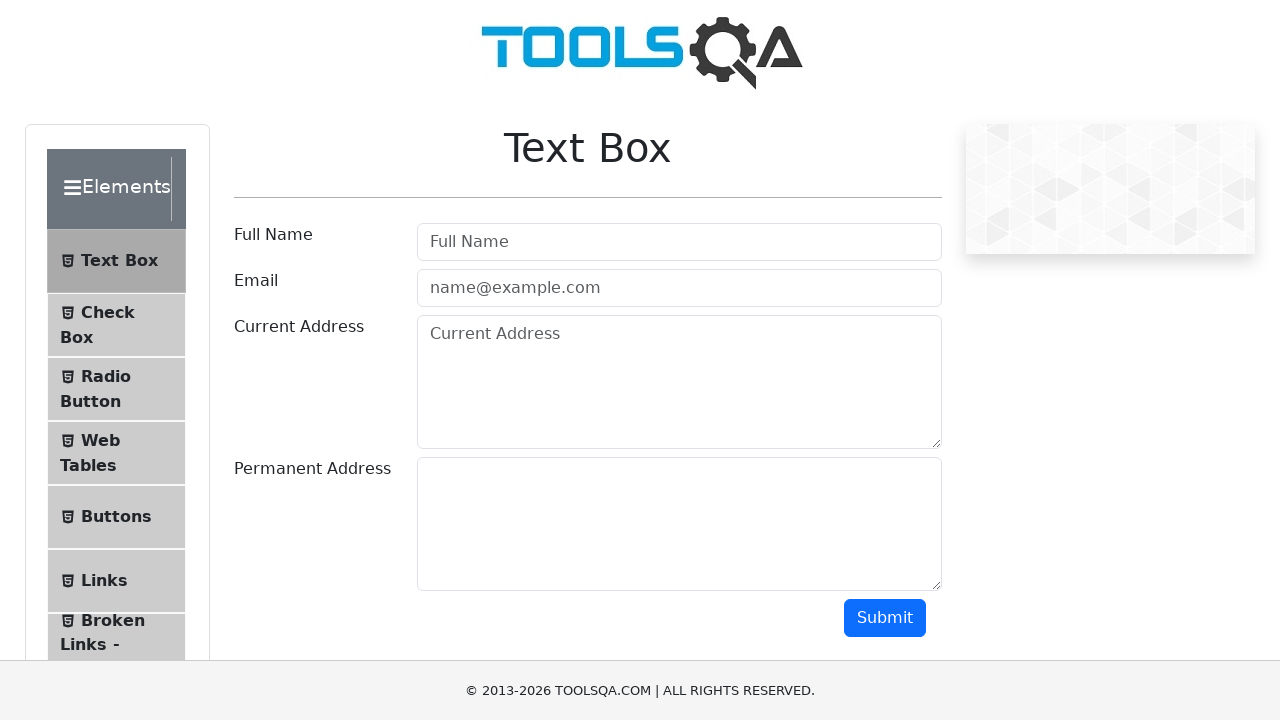

Scrolled down by 350 pixels
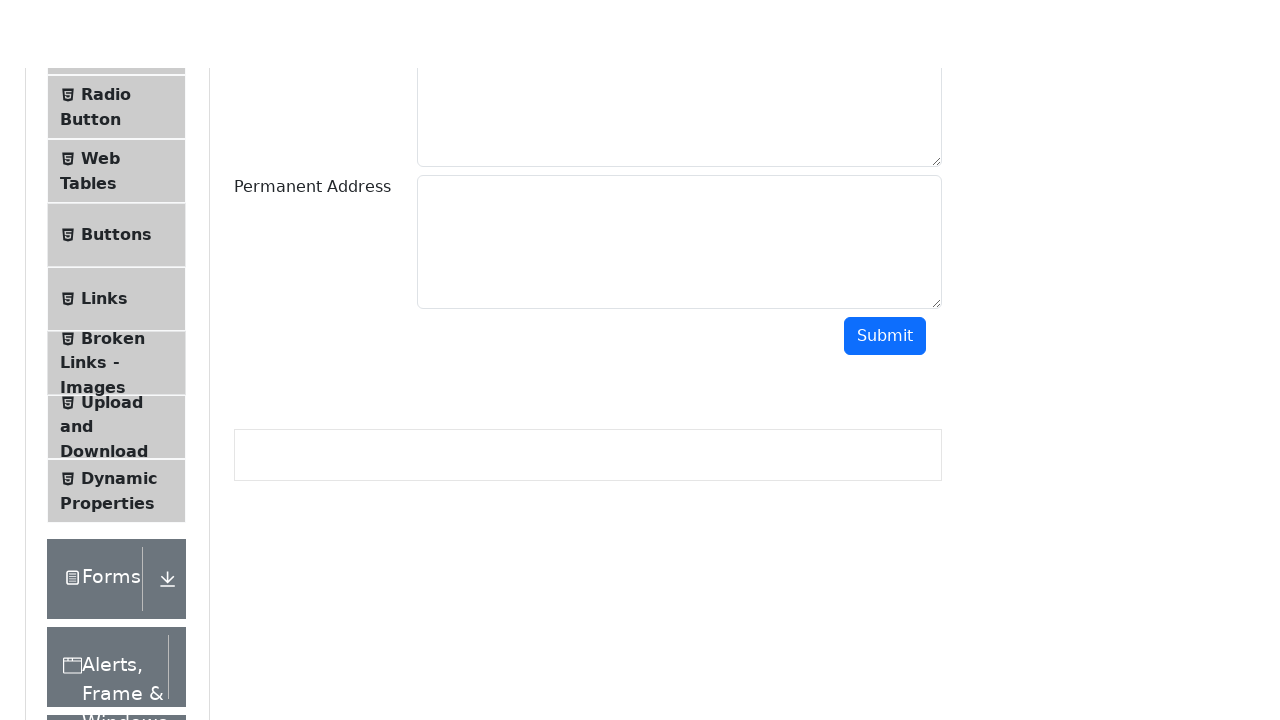

Filled full name field with 'Maria Garcia' on #userName
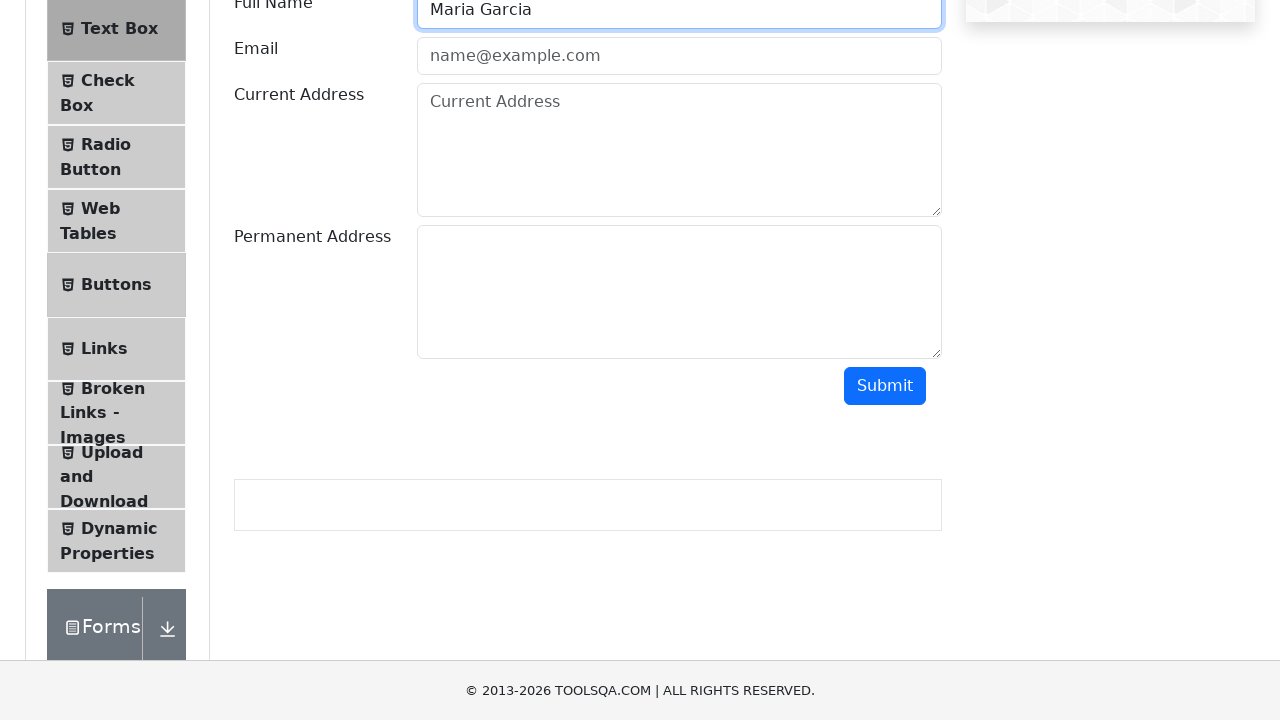

Filled email field with invalid format 'invalidEmail' on #userEmail
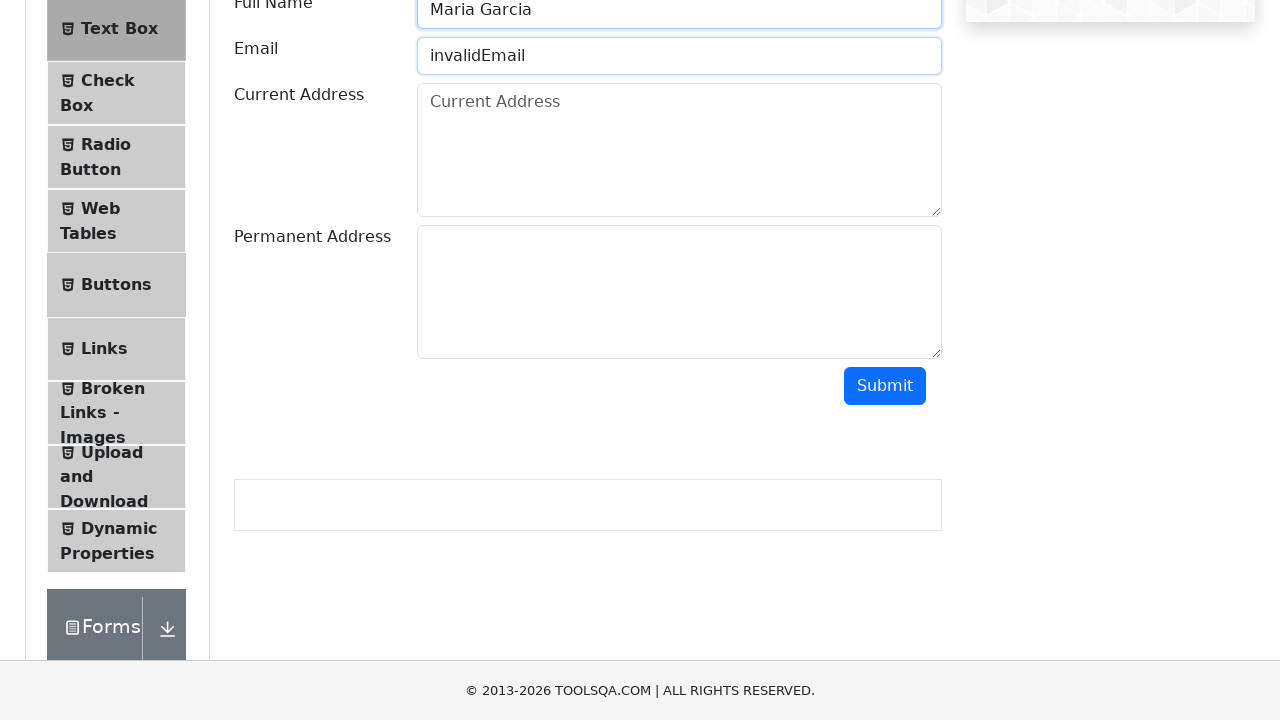

Clicked submit button with invalid email format at (885, 386) on #submit
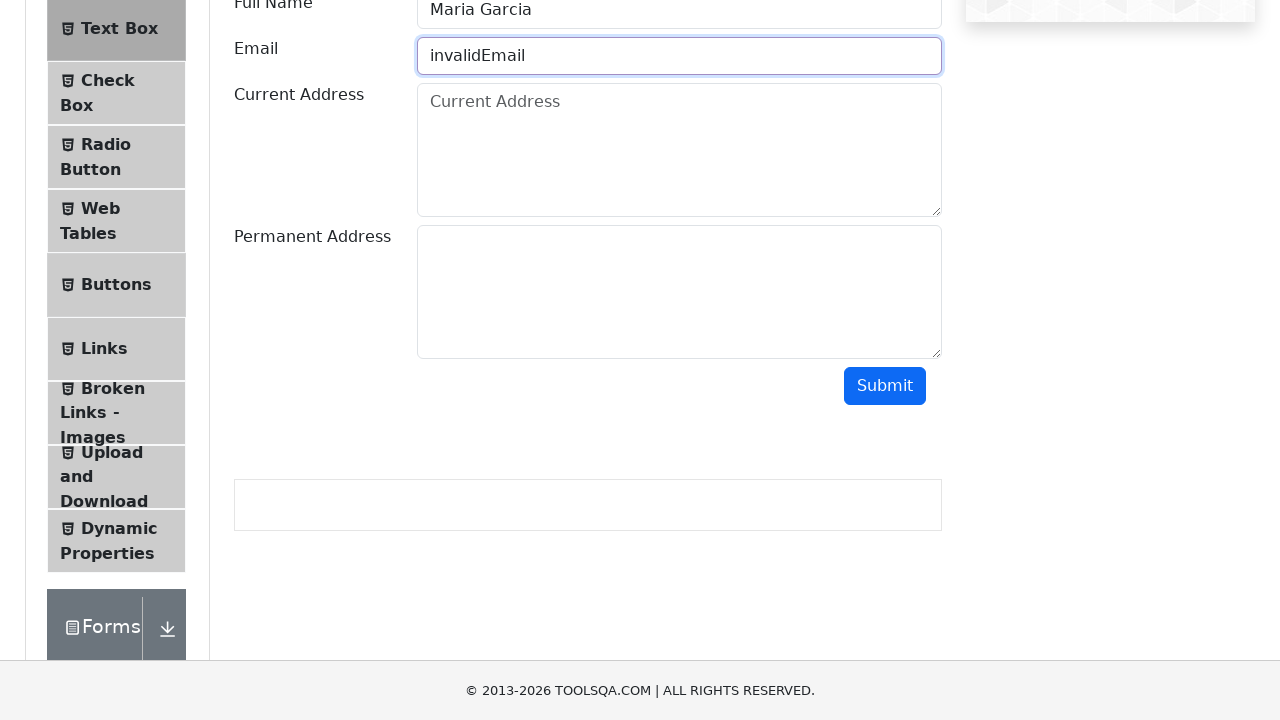

Cleared email field on #userEmail
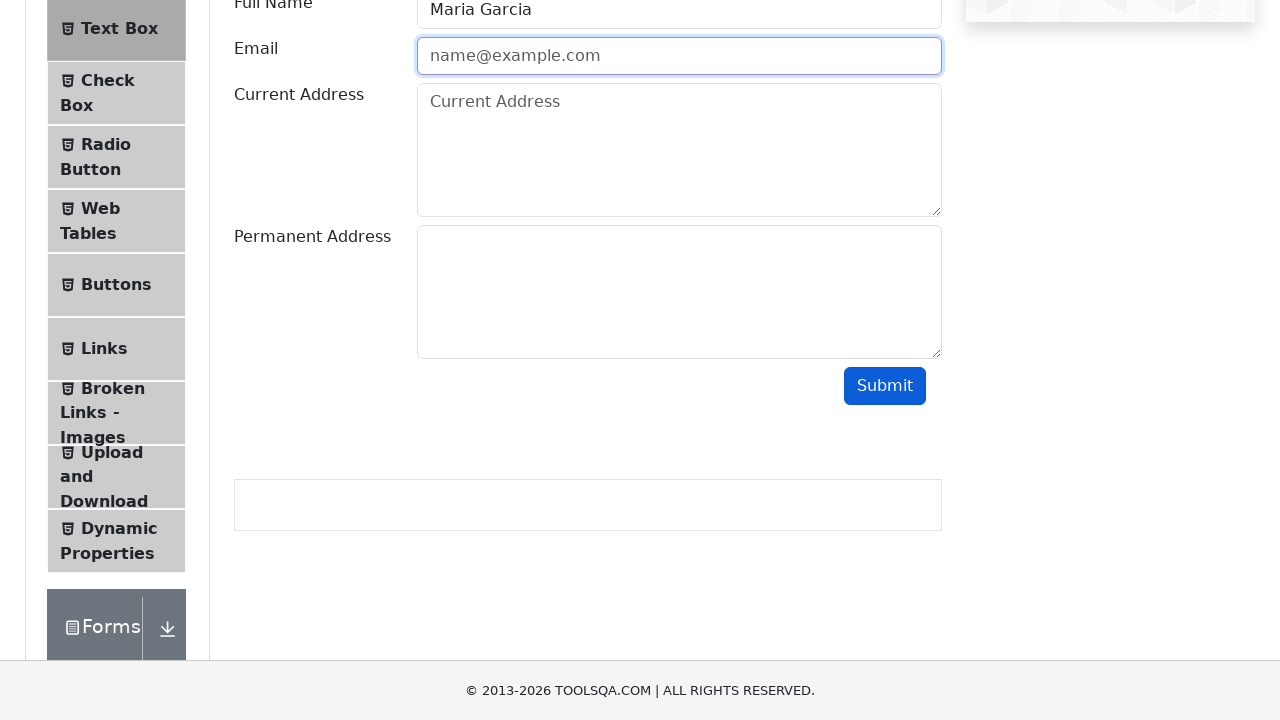

Filled email field with second invalid format 'test@' on #userEmail
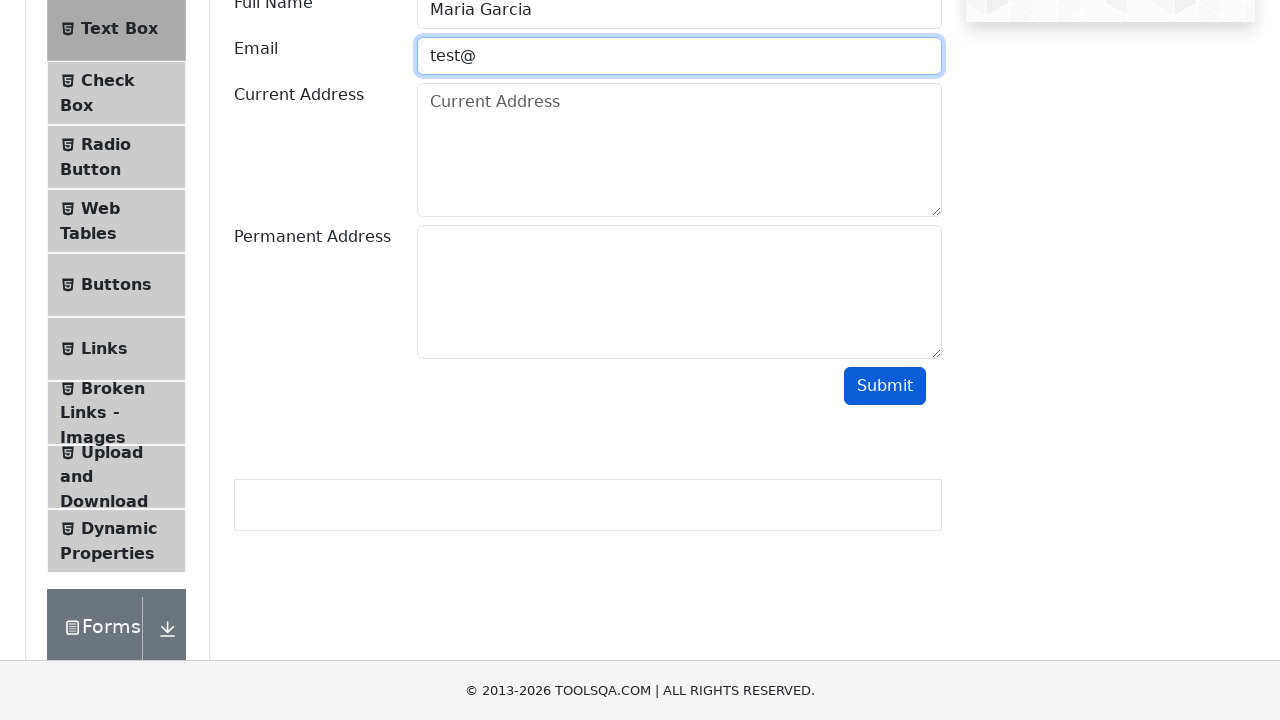

Clicked submit button with incomplete email format at (885, 386) on #submit
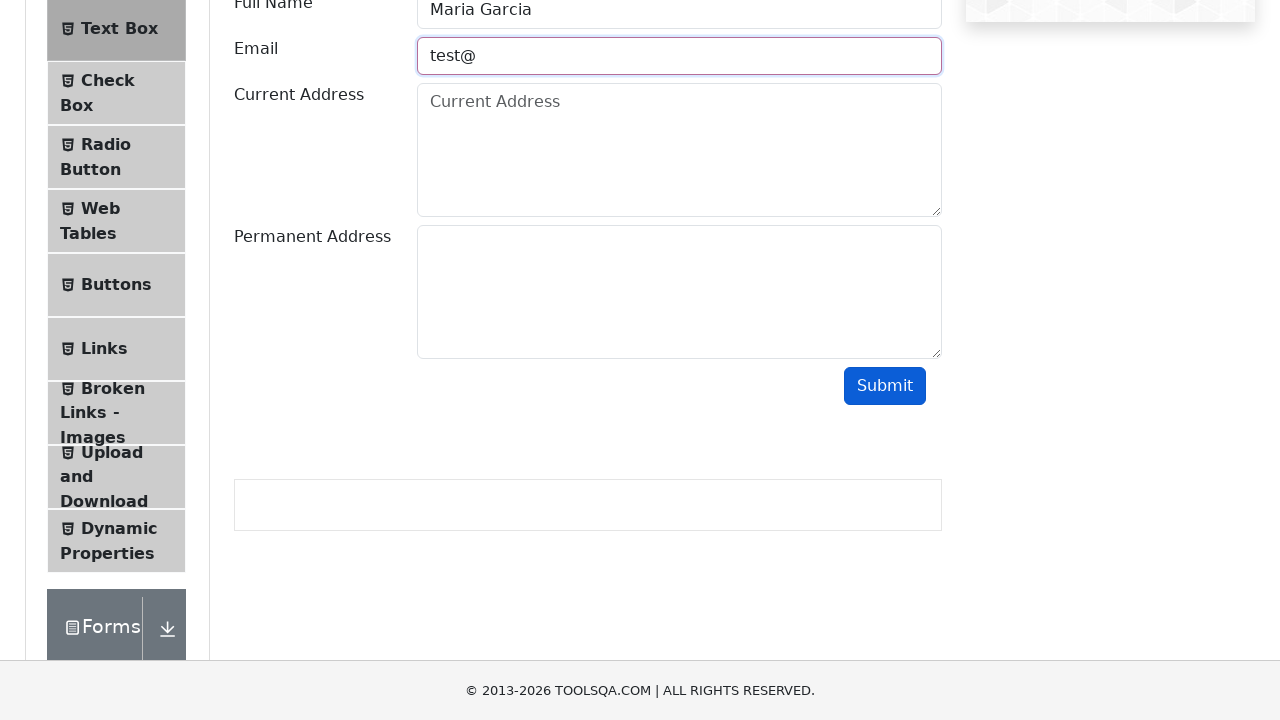

Cleared email field on #userEmail
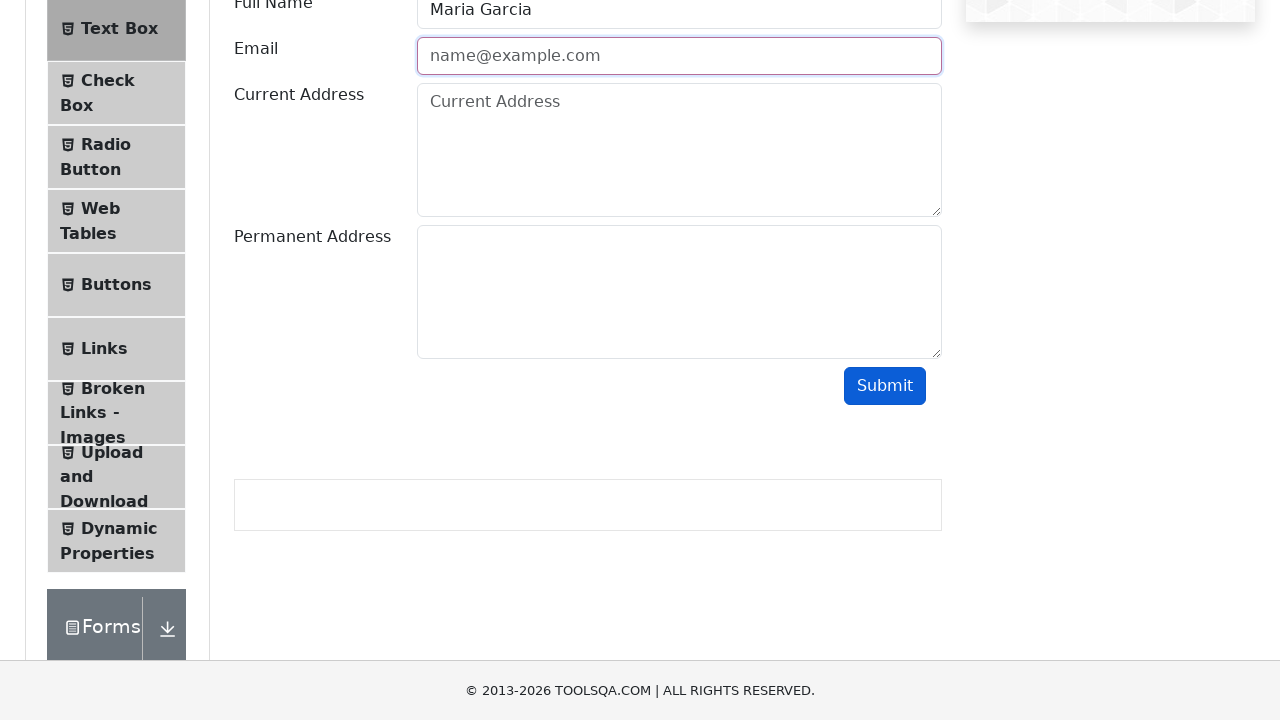

Filled email field with third invalid format 'test@domain' on #userEmail
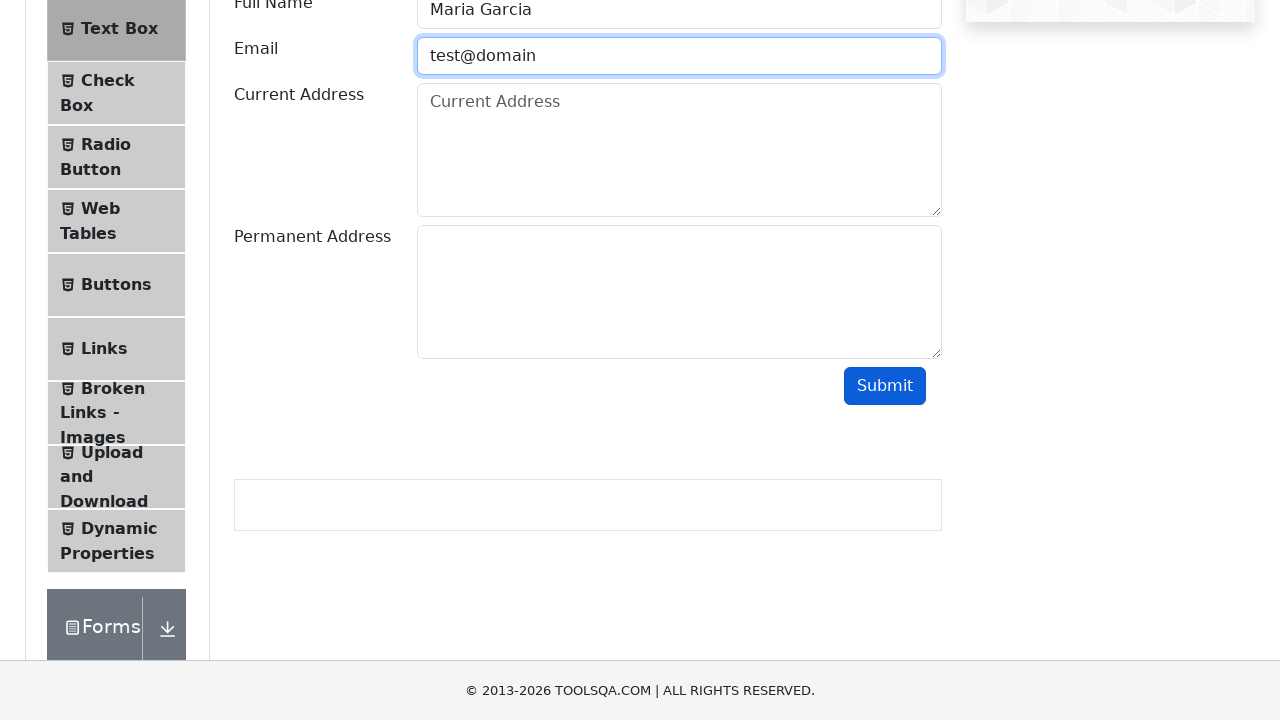

Cleared email field on #userEmail
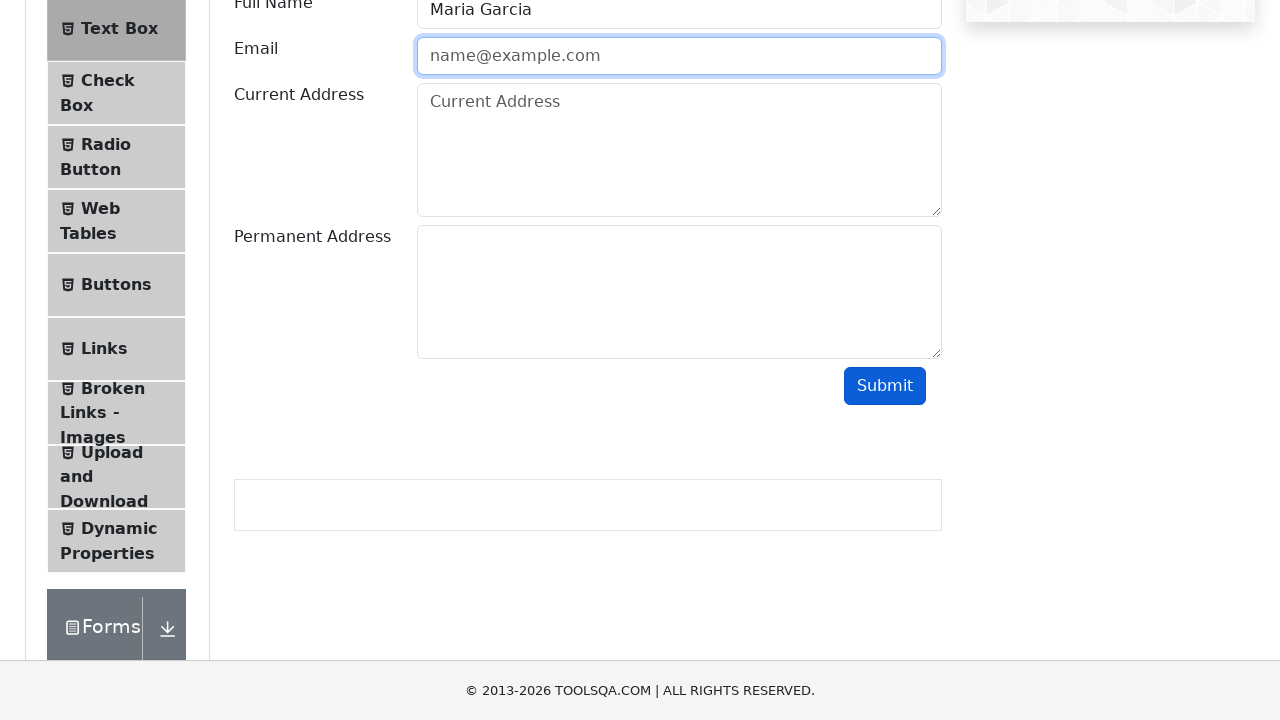

Filled email field with valid format 'maria.garcia@testmail.com' on #userEmail
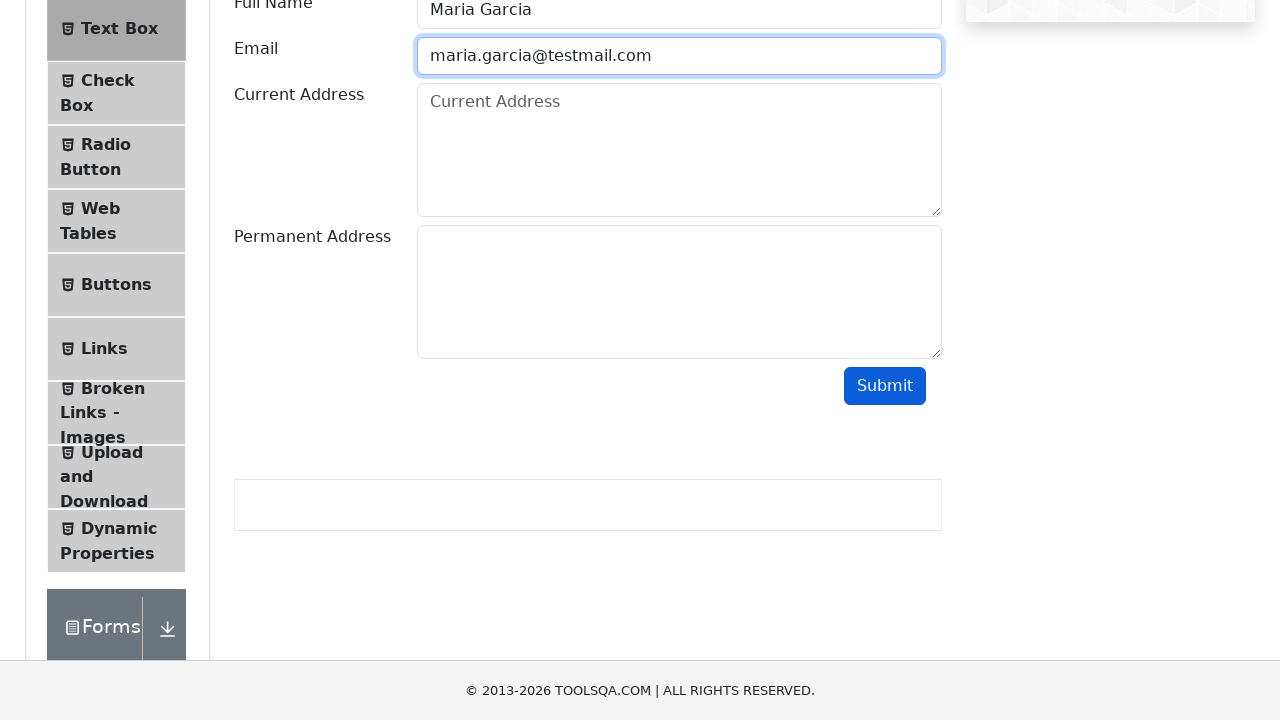

Filled current address with '789 Pine Road, Chicago, IL 60601' on #currentAddress
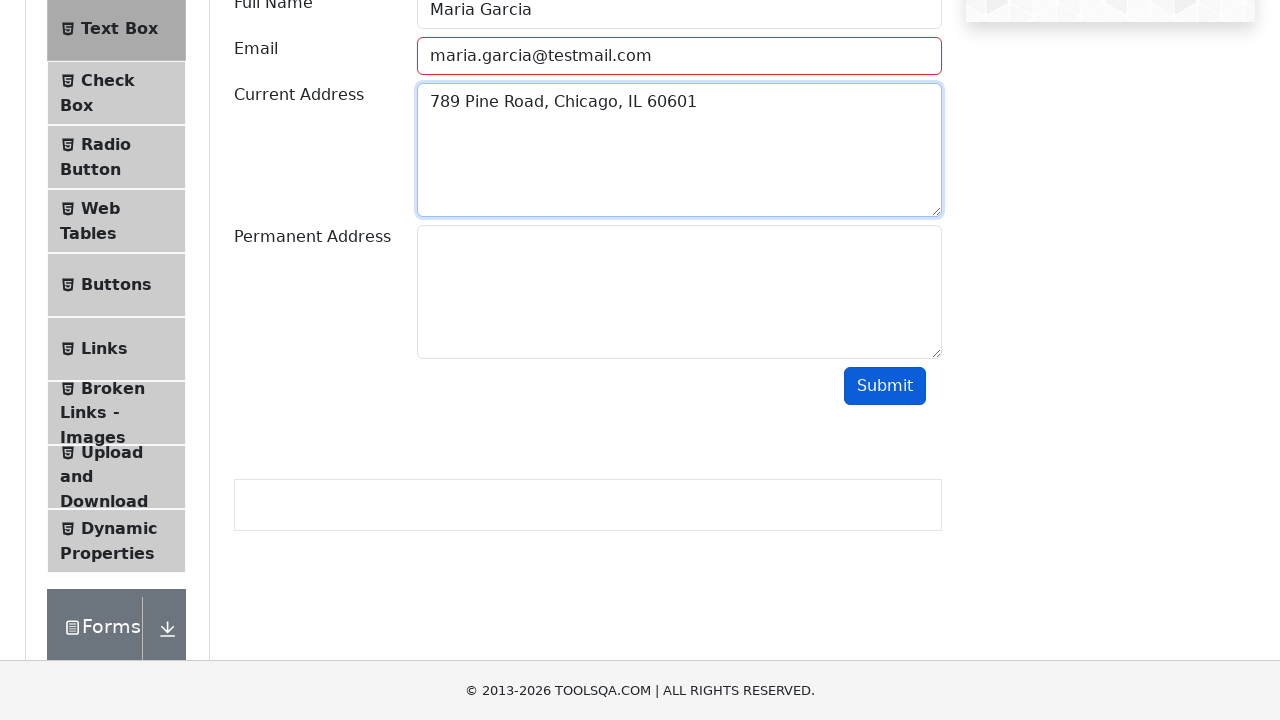

Filled permanent address with '321 Elm Street, Houston, TX 77001' on #permanentAddress
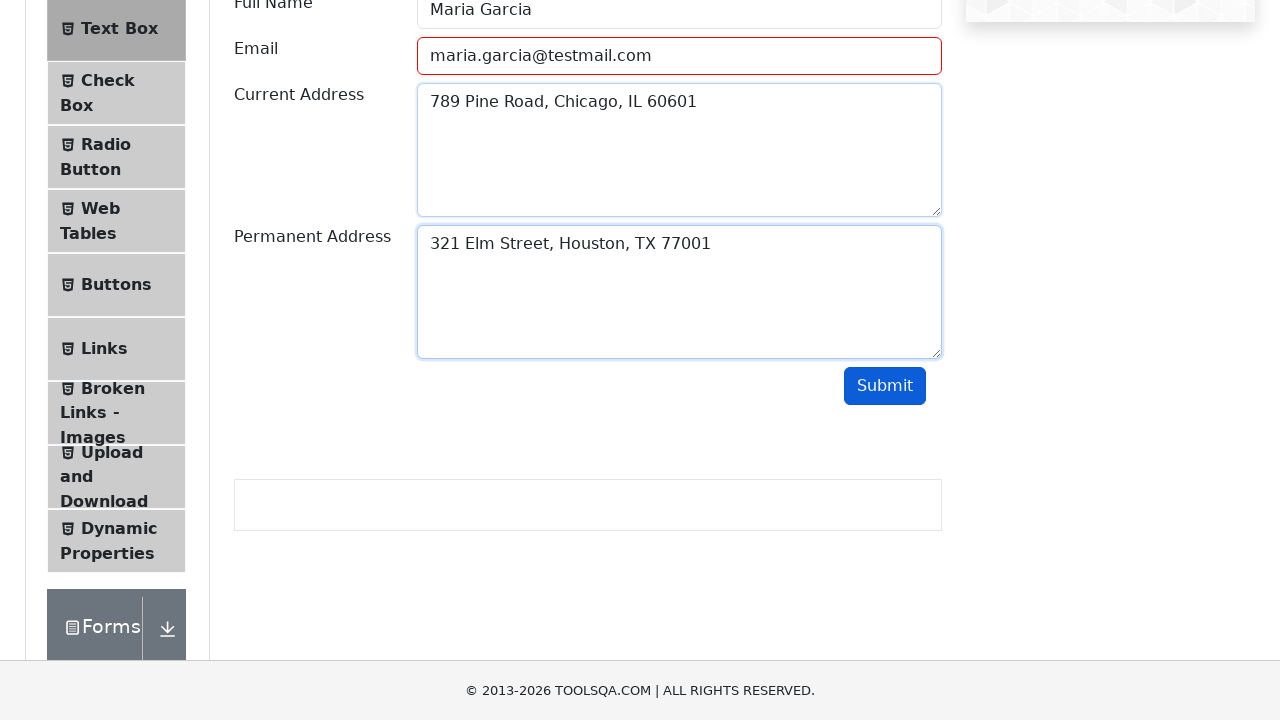

Clicked submit button to submit completed form at (885, 386) on #submit
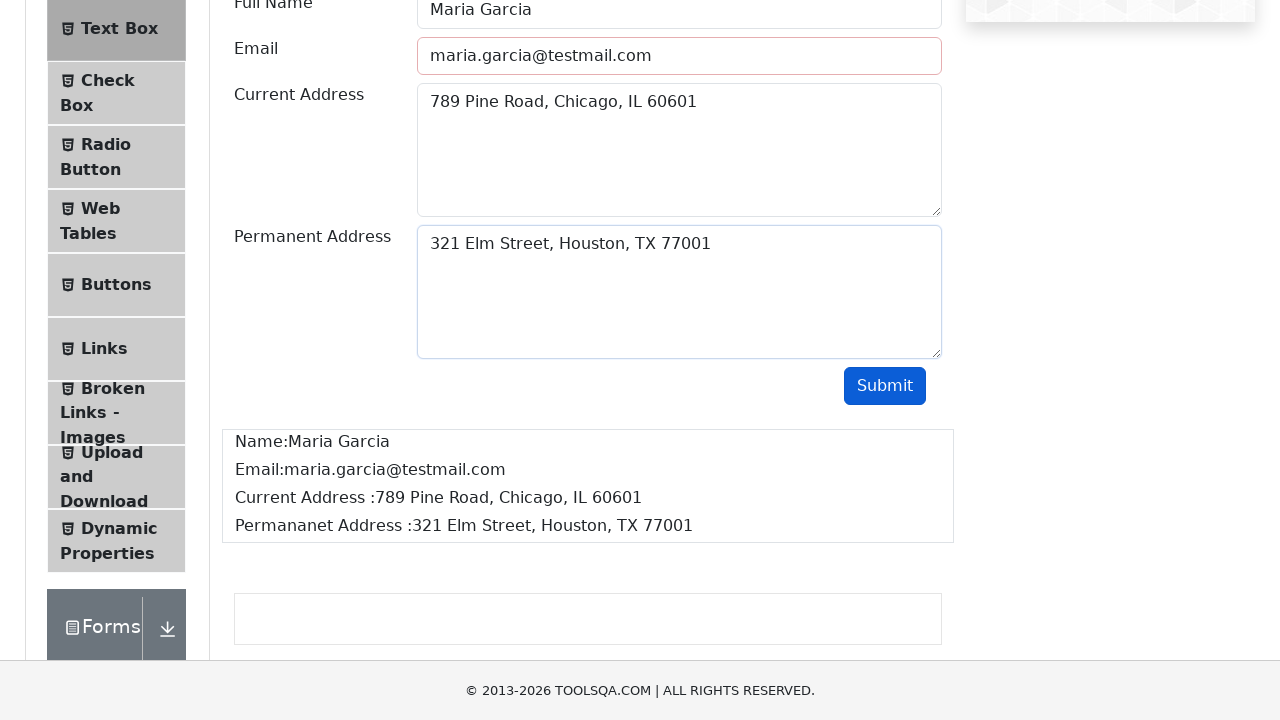

Form output section loaded successfully
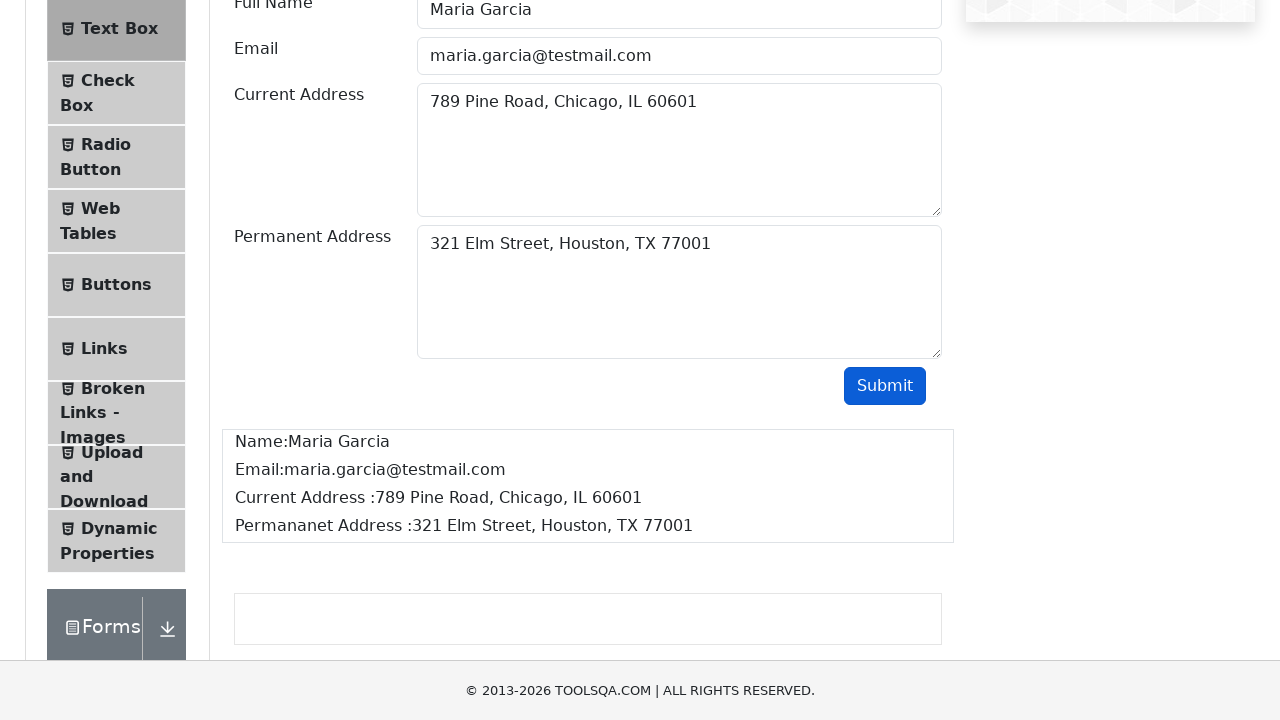

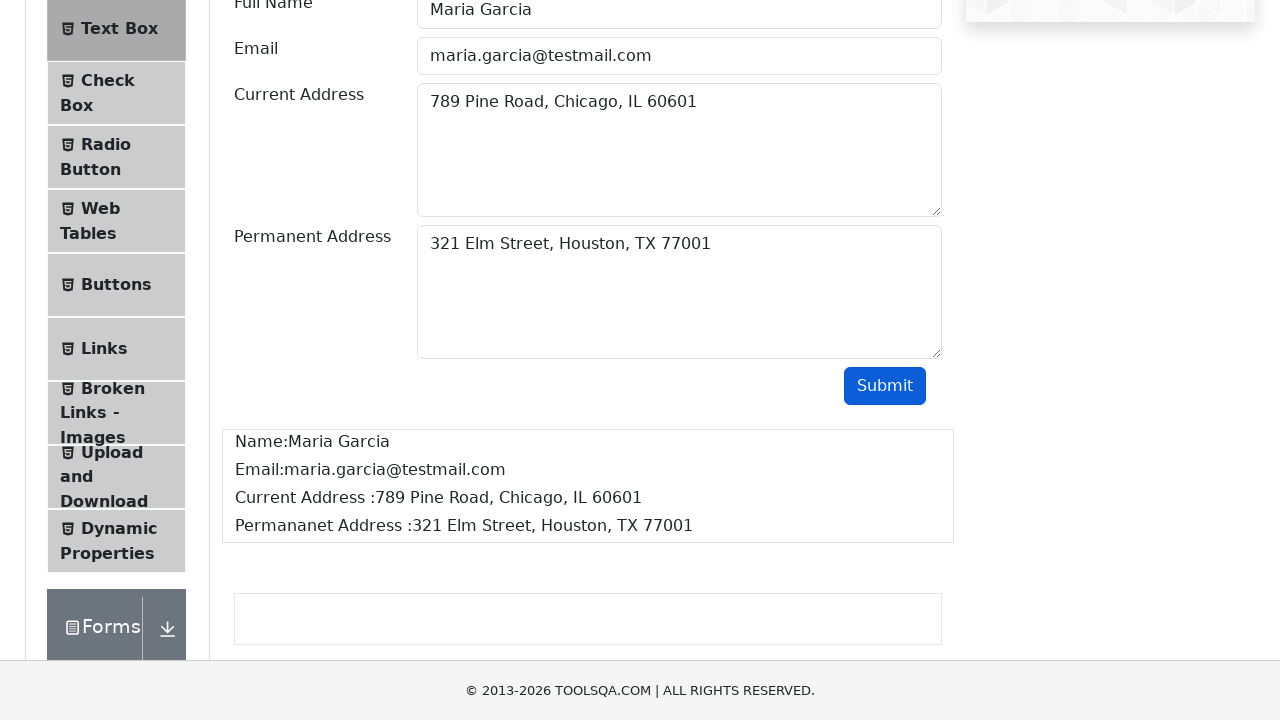